Simple navigation test that opens the TechProEducation website

Starting URL: https://www.techproeducation.com

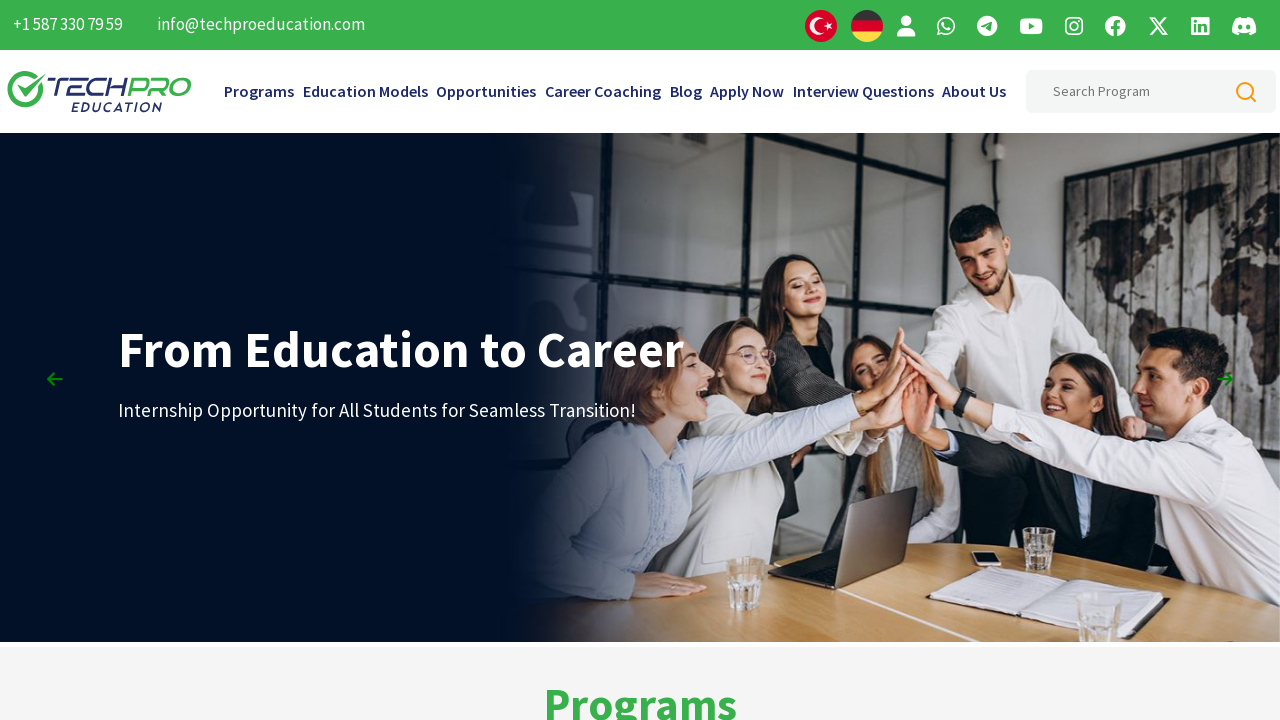

Navigated to TechProEducation website at https://www.techproeducation.com
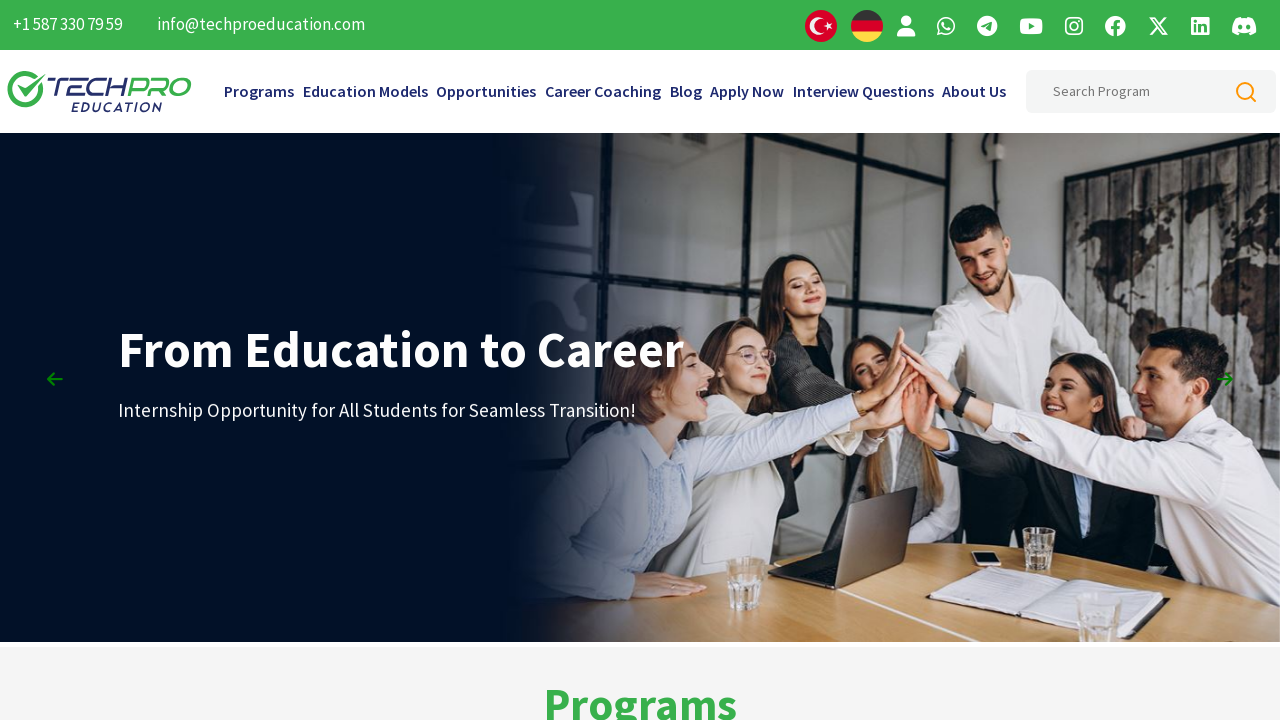

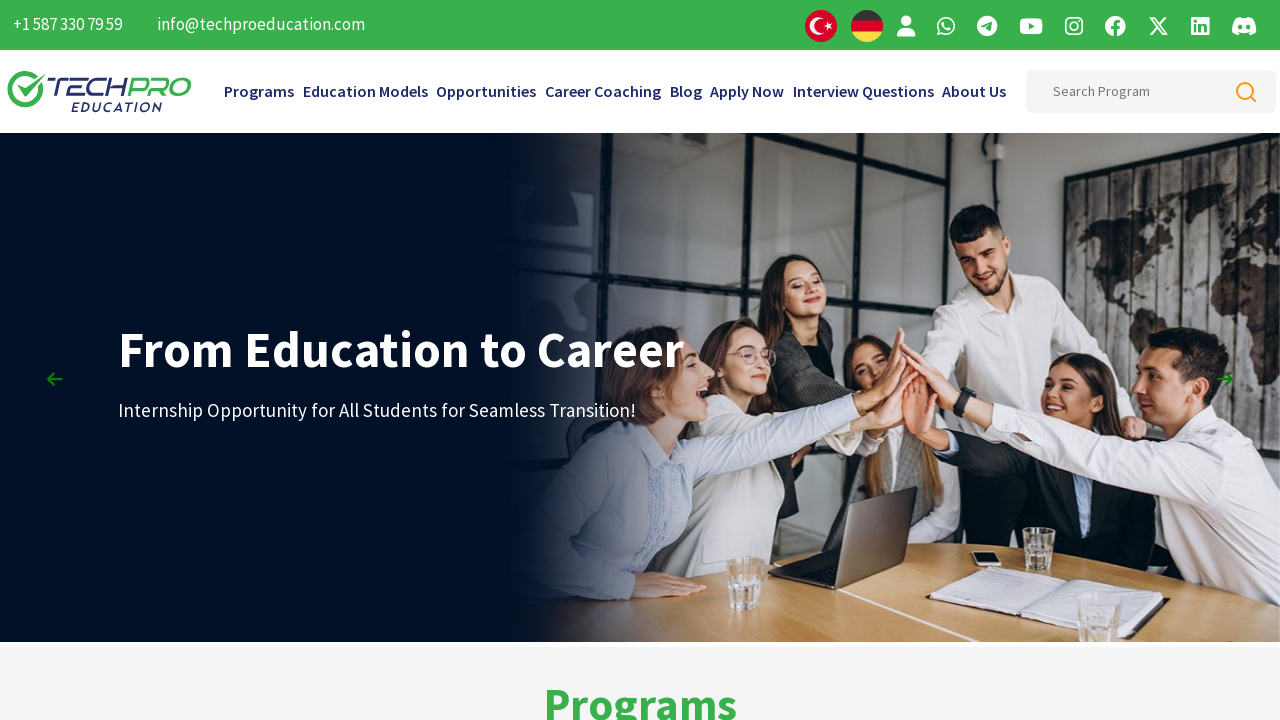